Tests drag and drop functionality within an iframe by dragging an element and dropping it onto a target area on the jQuery UI demo page

Starting URL: https://jqueryui.com/droppable/

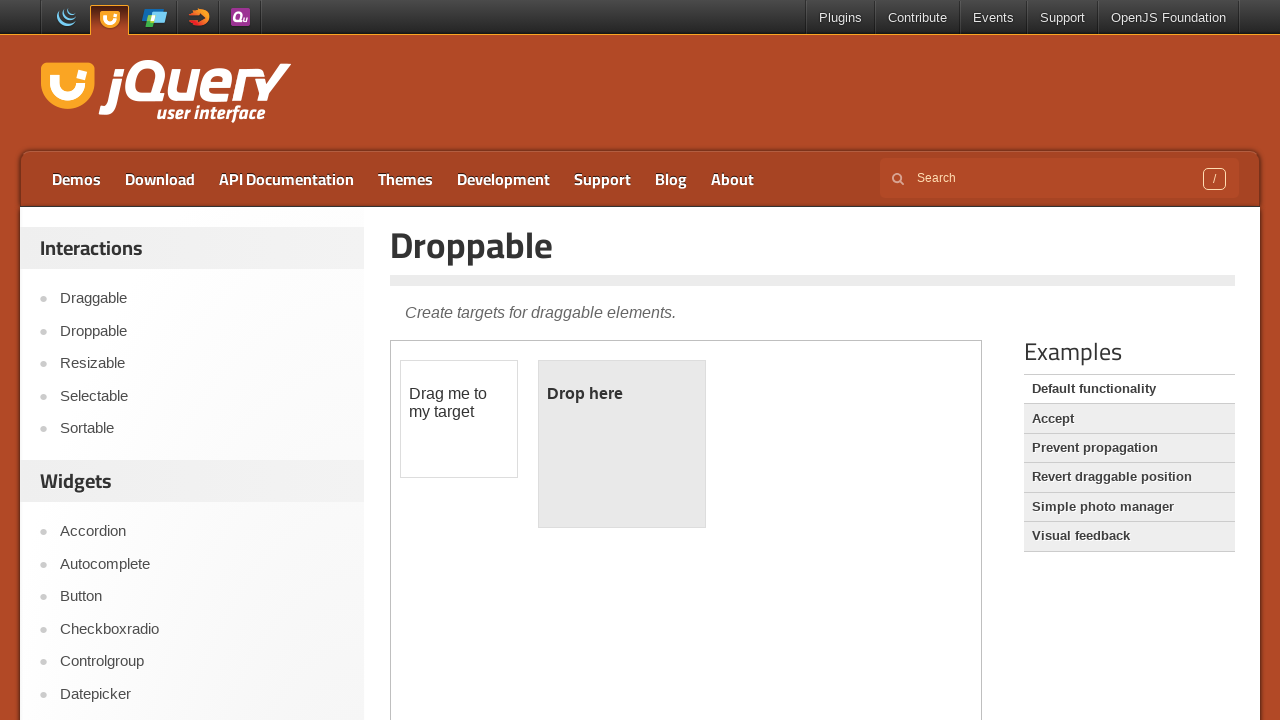

Located the first iframe containing drag and drop demo
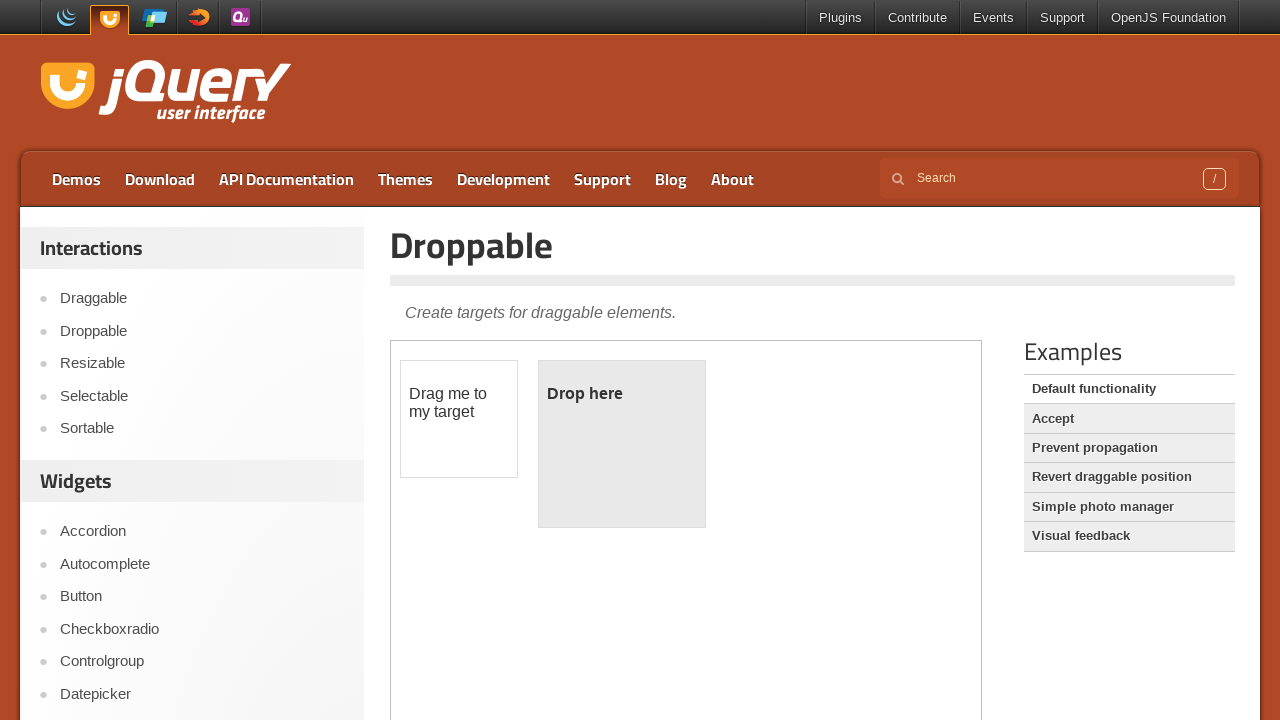

Located the draggable element within iframe
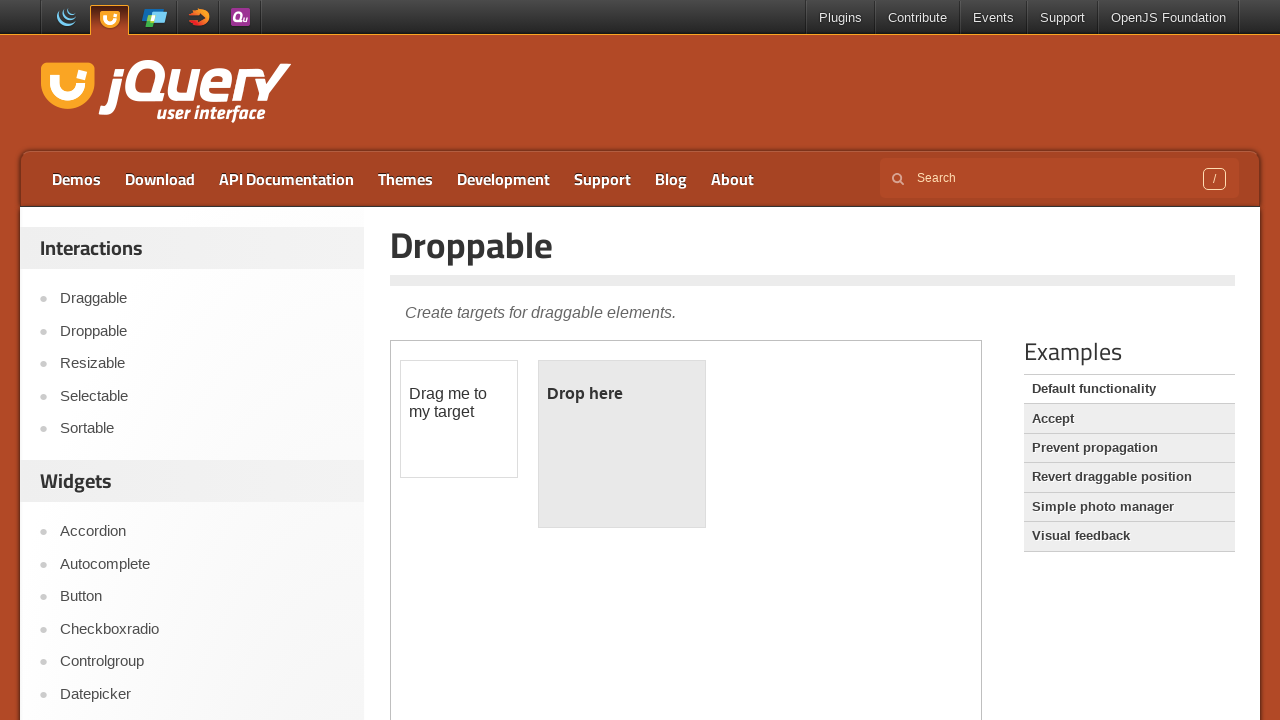

Located the droppable target area within iframe
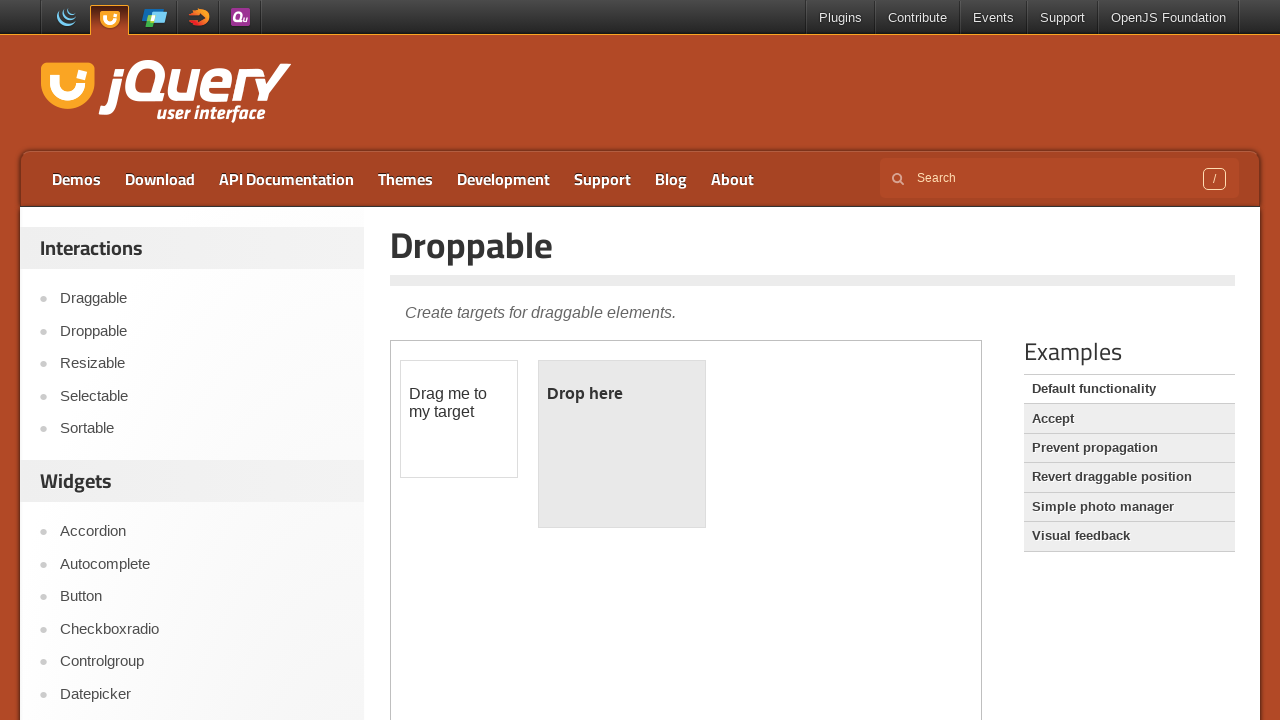

Dragged the draggable element and dropped it onto the droppable target area at (622, 444)
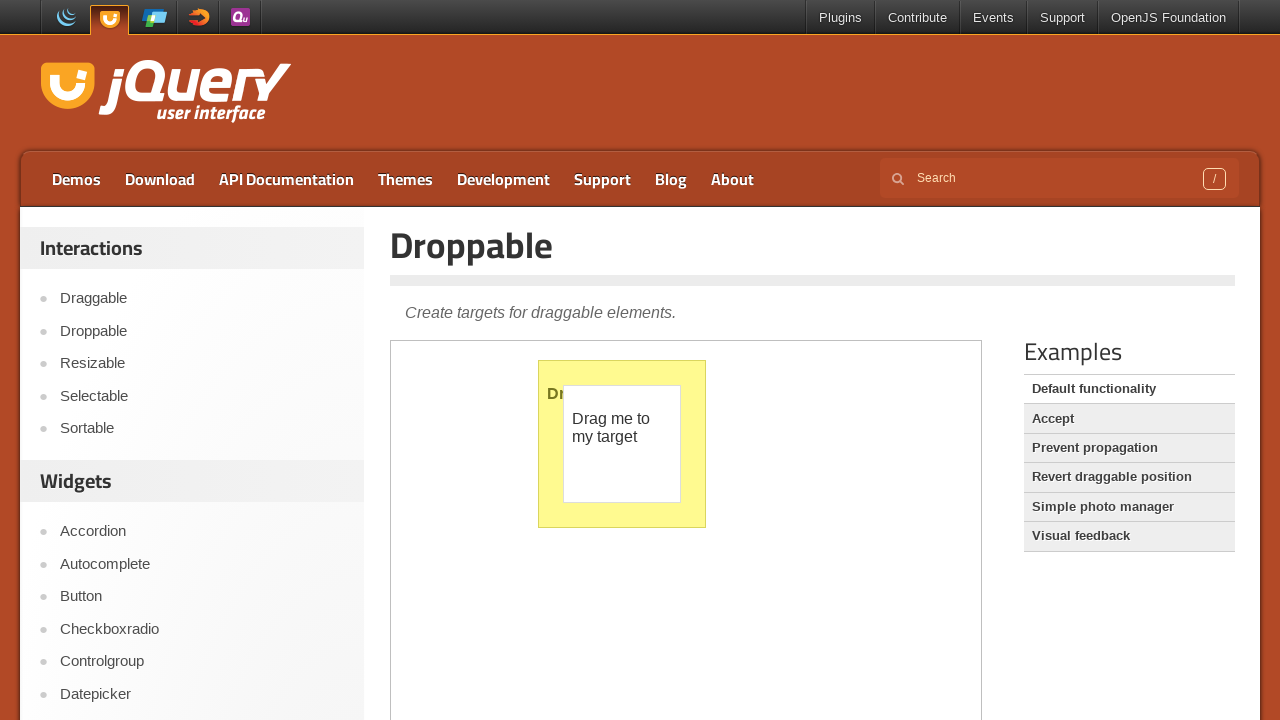

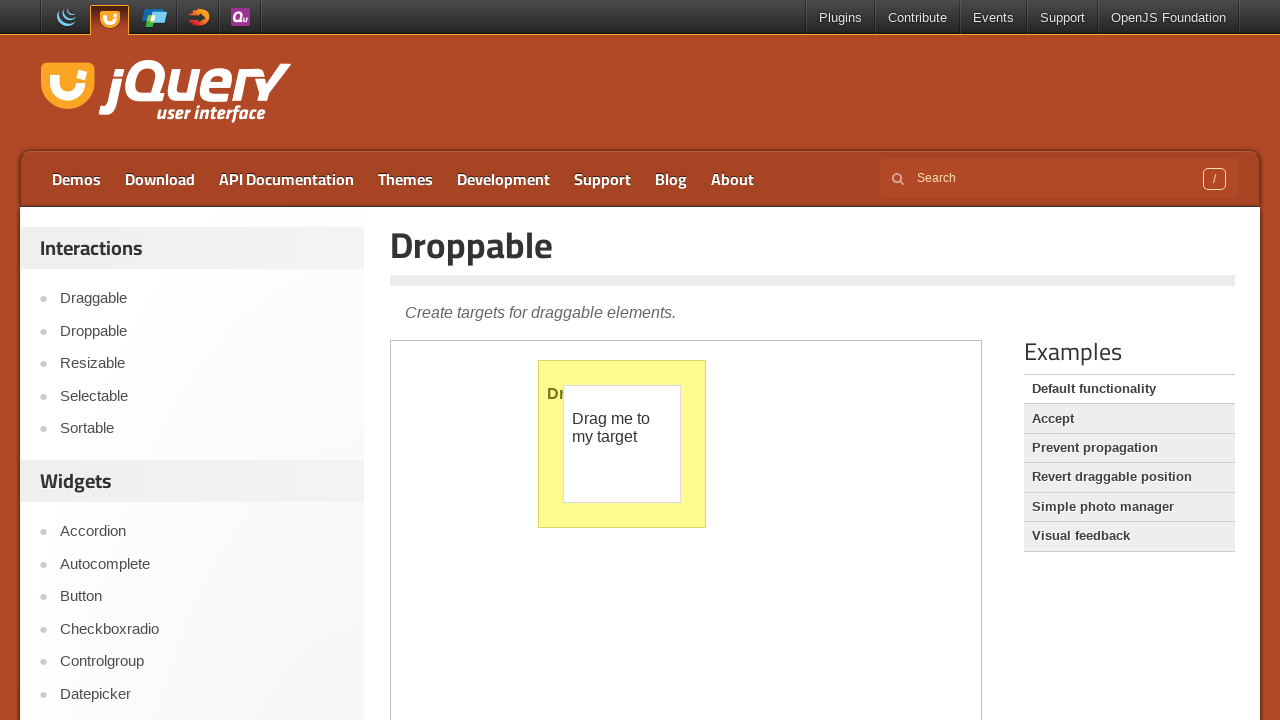